Navigates to a public GitHub repository page and verifies it loads successfully

Starting URL: https://github.com/praveenganesh123/softwareTestingCSA3737

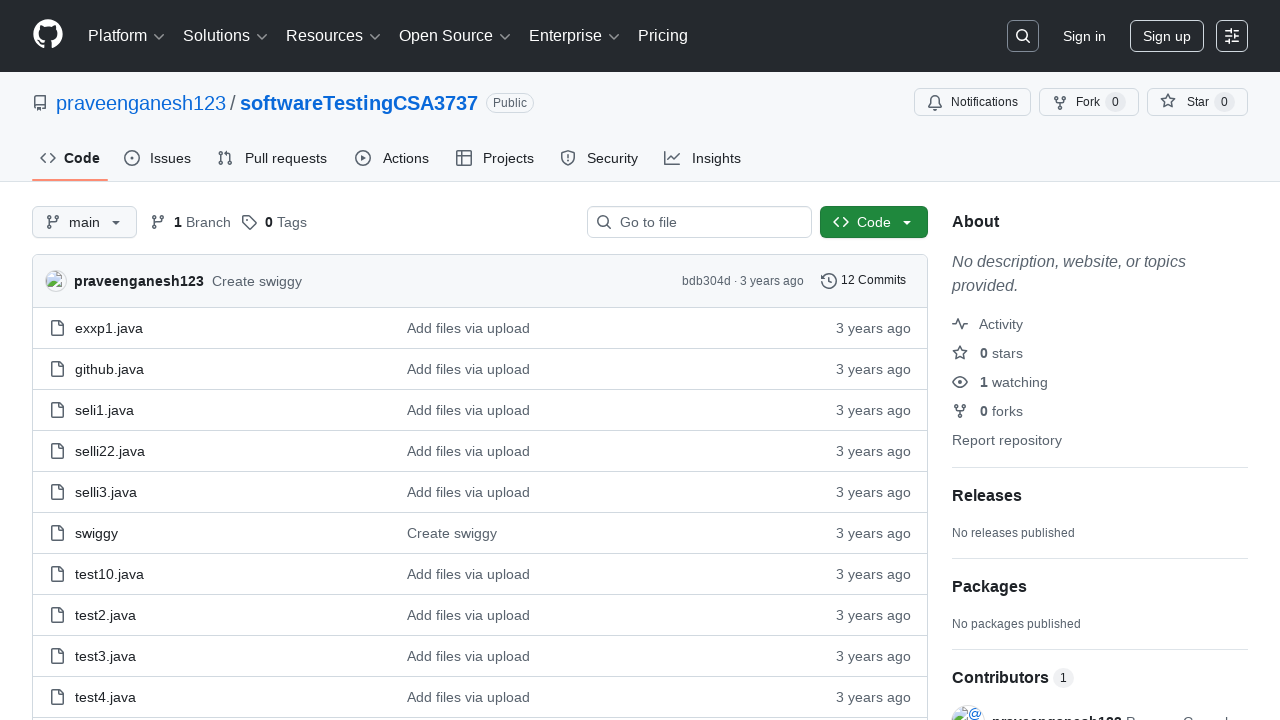

Navigated to GitHub repository page
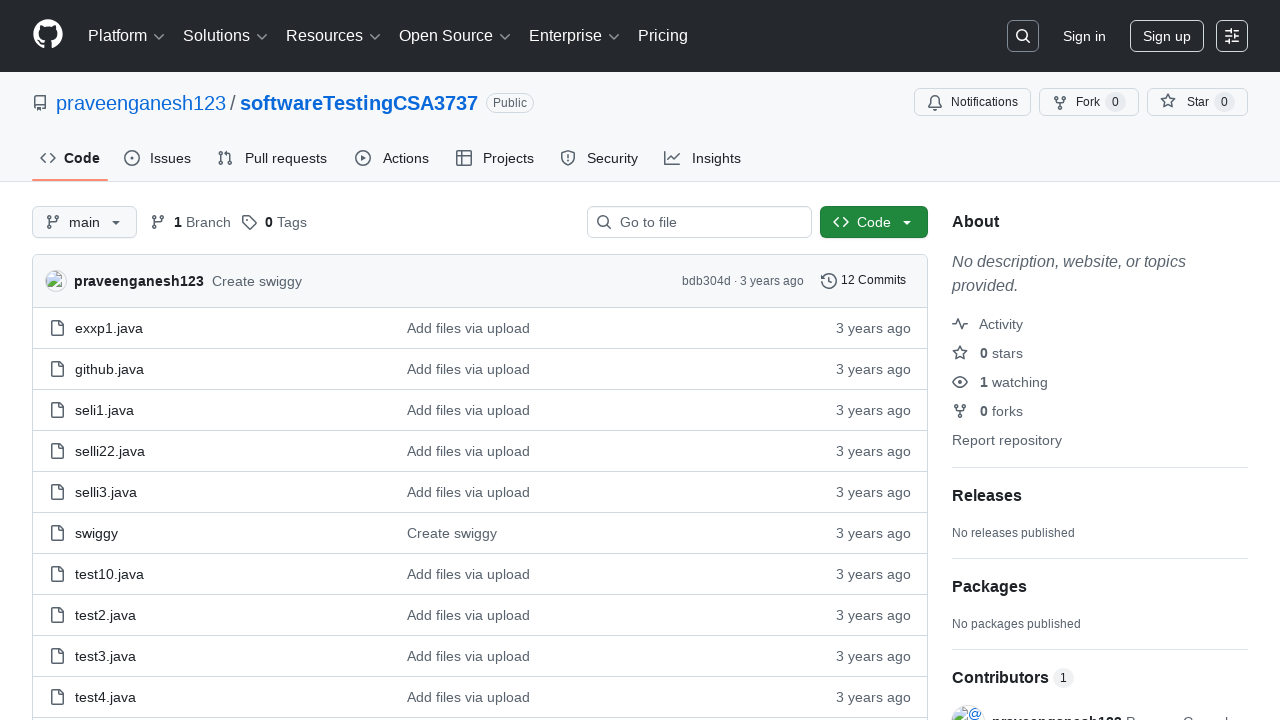

Repository page loaded successfully - content area detected
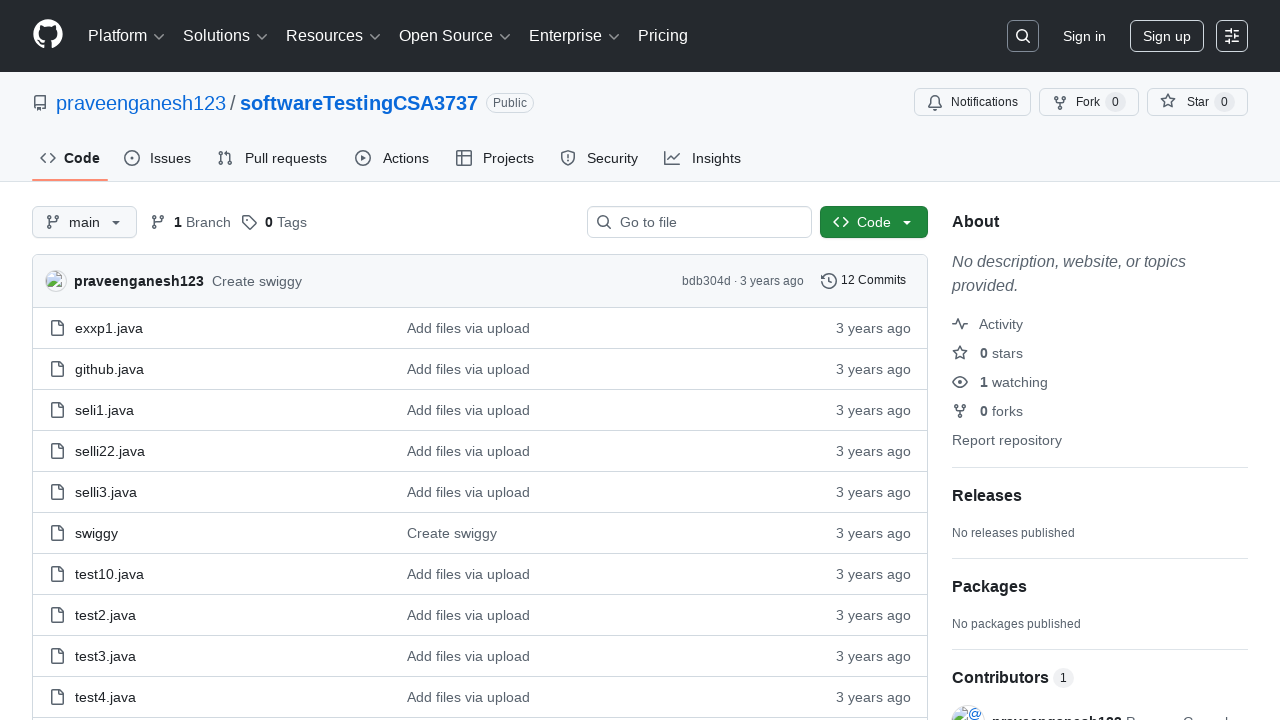

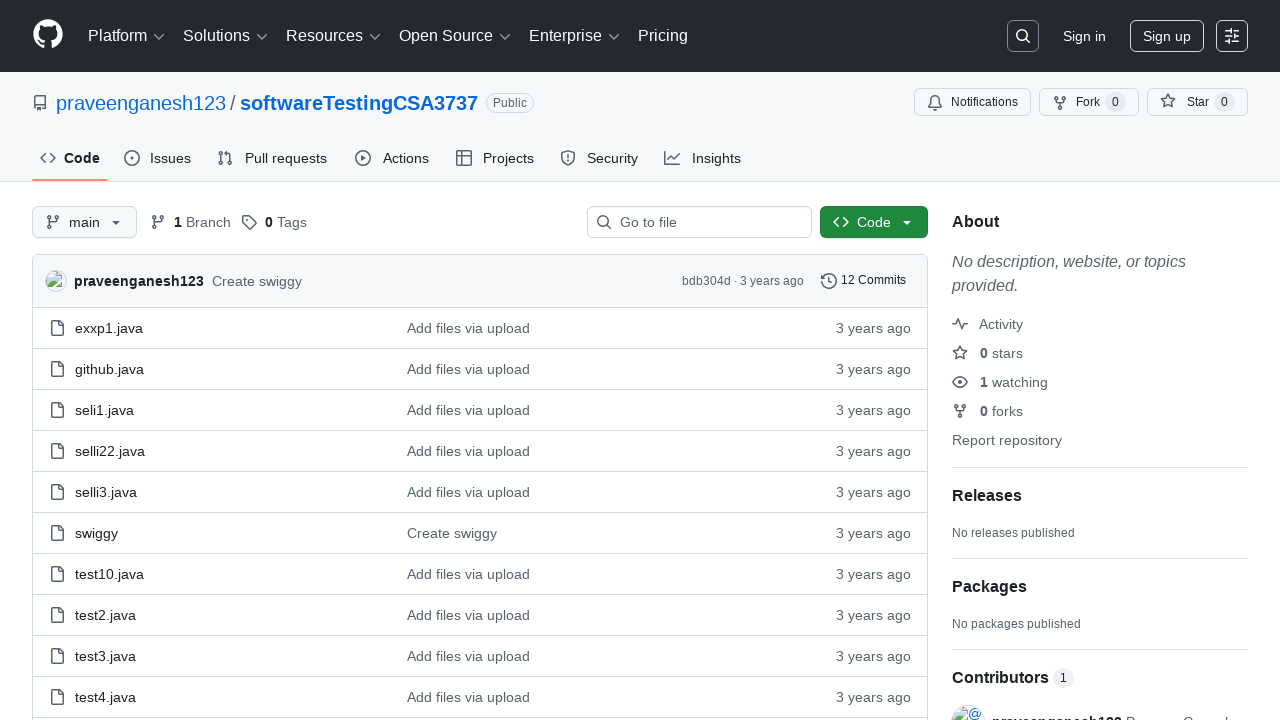